Navigates to add/remove elements page, clicks Add Element button to add an element, then clicks Delete button to remove it

Starting URL: https://the-internet.herokuapp.com/

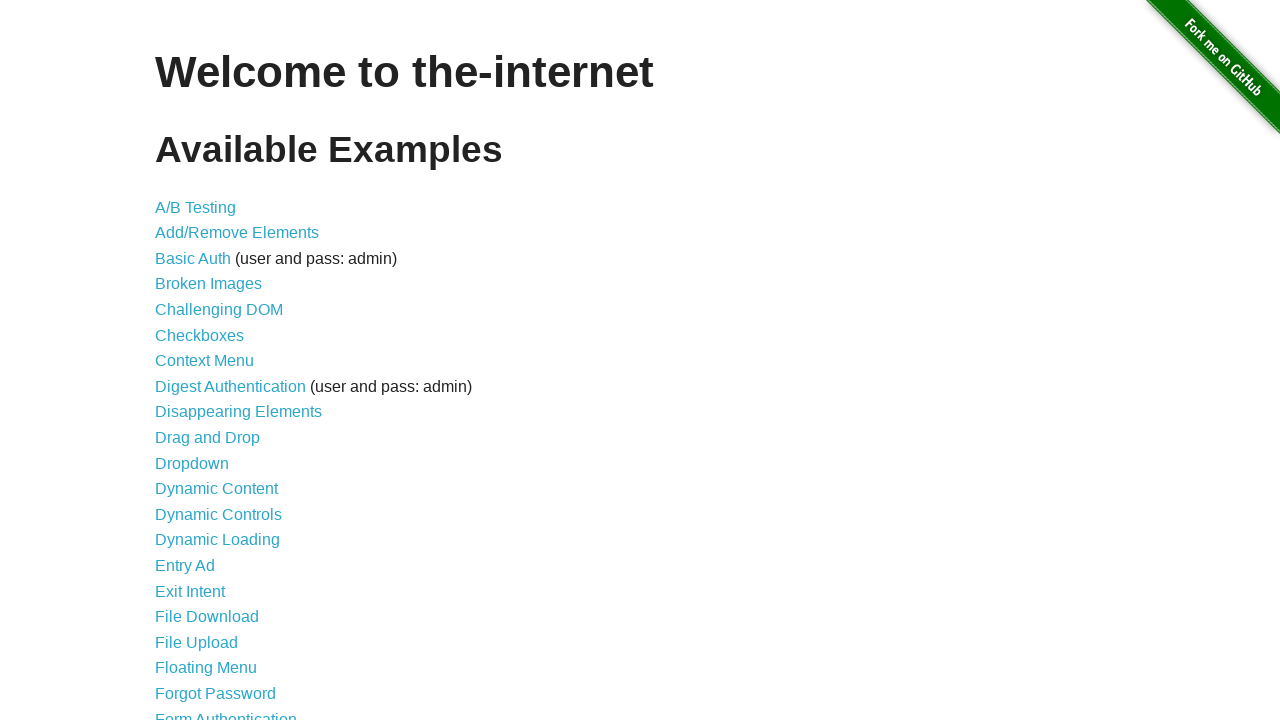

Clicked on Add/Remove Elements link at (237, 233) on a[href='/add_remove_elements/']
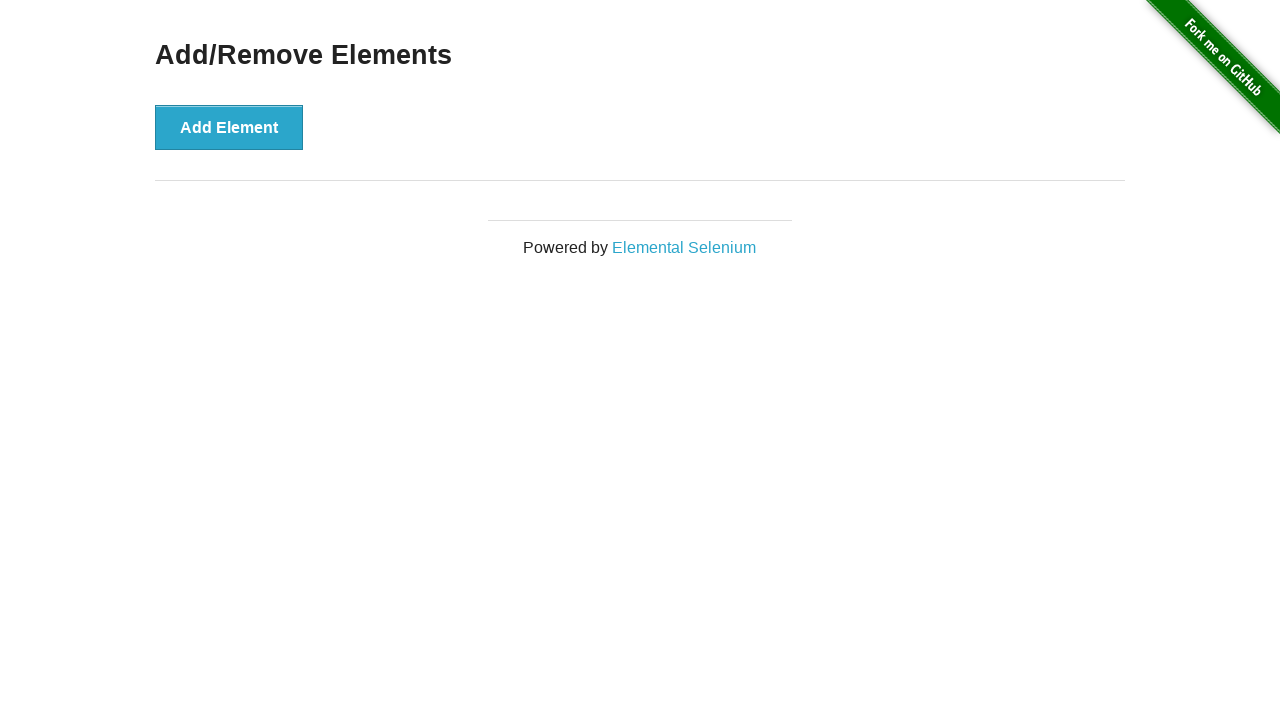

Clicked Add Element button to add a new element at (229, 127) on button[onclick='addElement()']
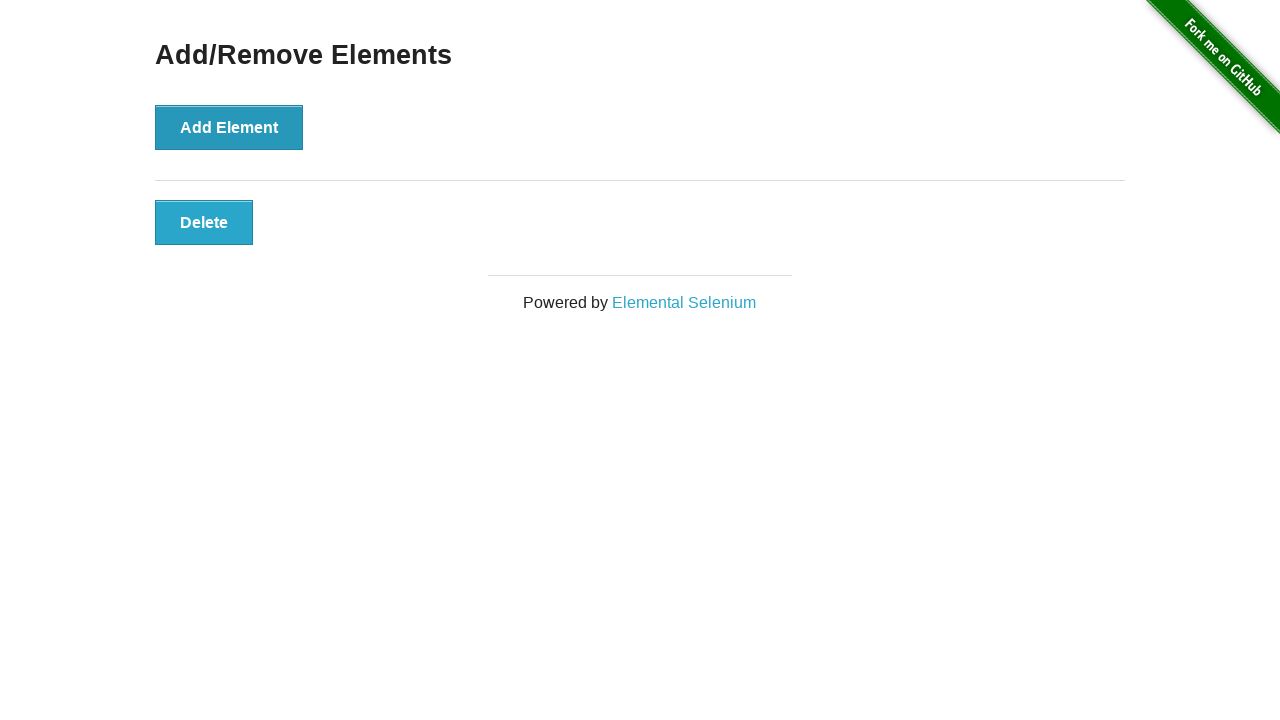

Delete button appeared on the page
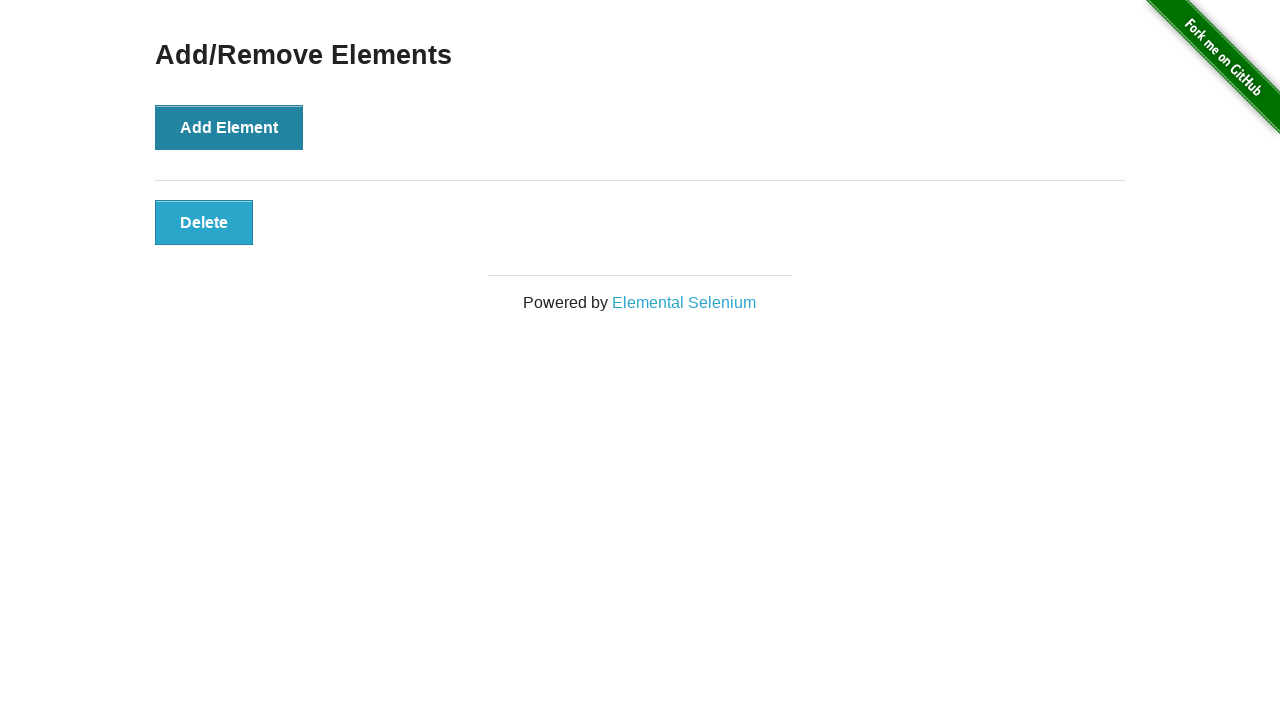

Clicked Delete button to remove the added element at (204, 222) on button.added-manually
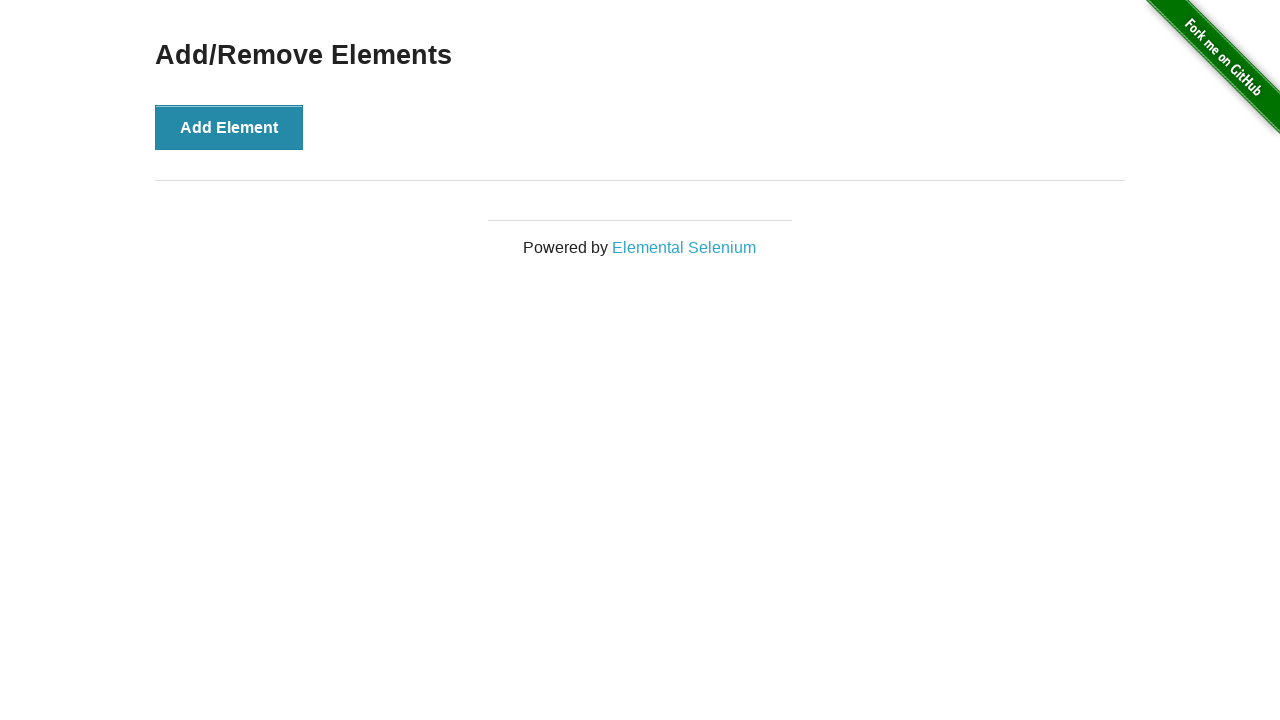

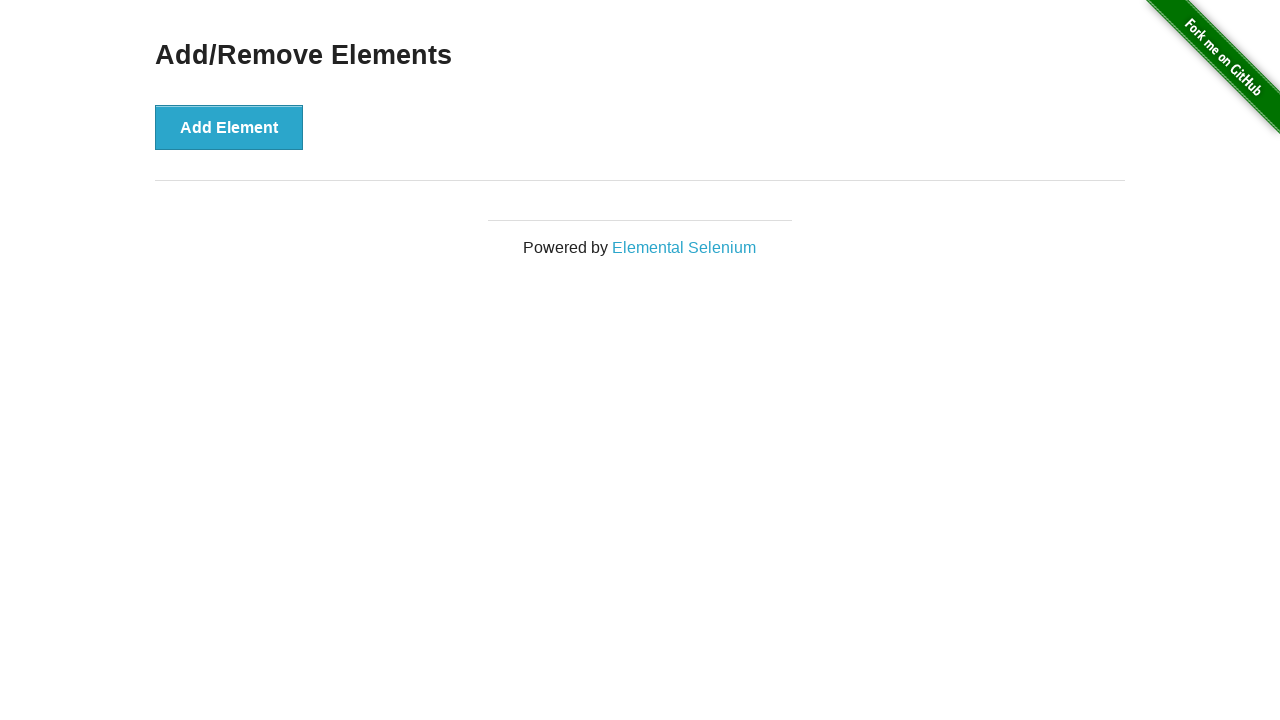